Tests e-commerce cart functionality by adding 3 products to the cart with size selection, navigating to checkout, and then removing all items from the cart

Starting URL: http://litecart.stqa.ru/en/

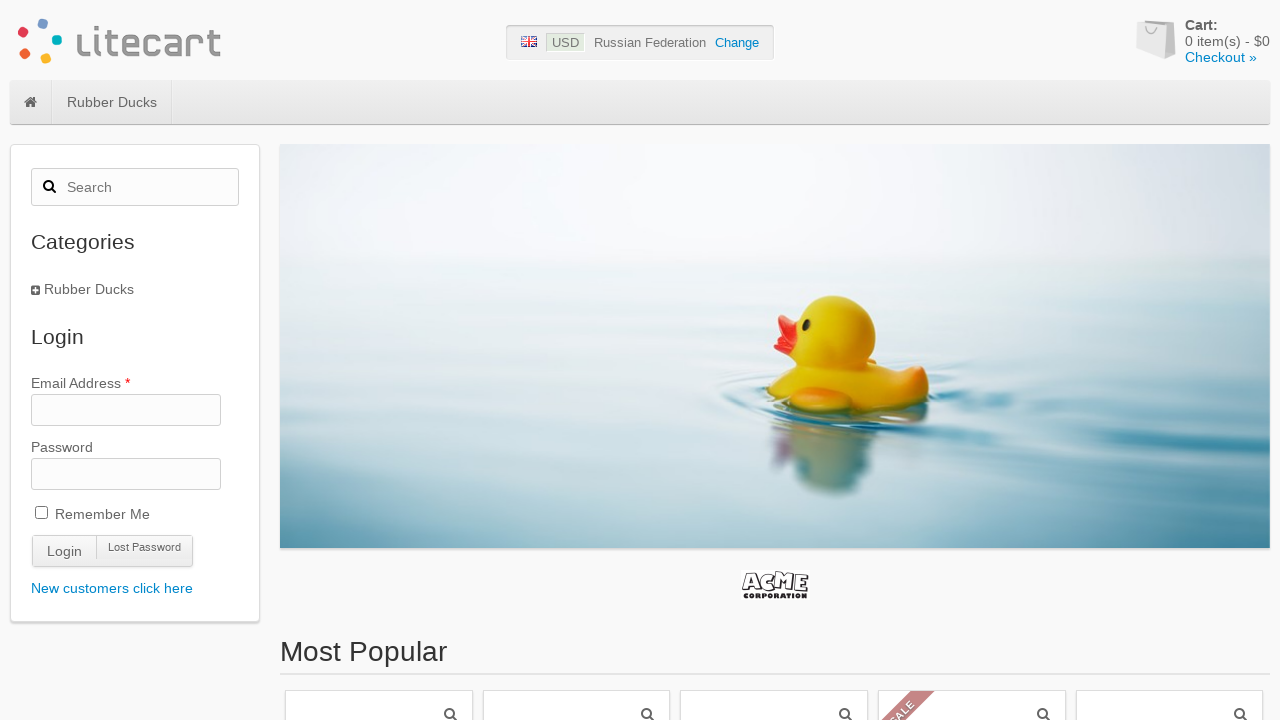

Clicked on product 1 at (379, 599) on .product >> nth=0
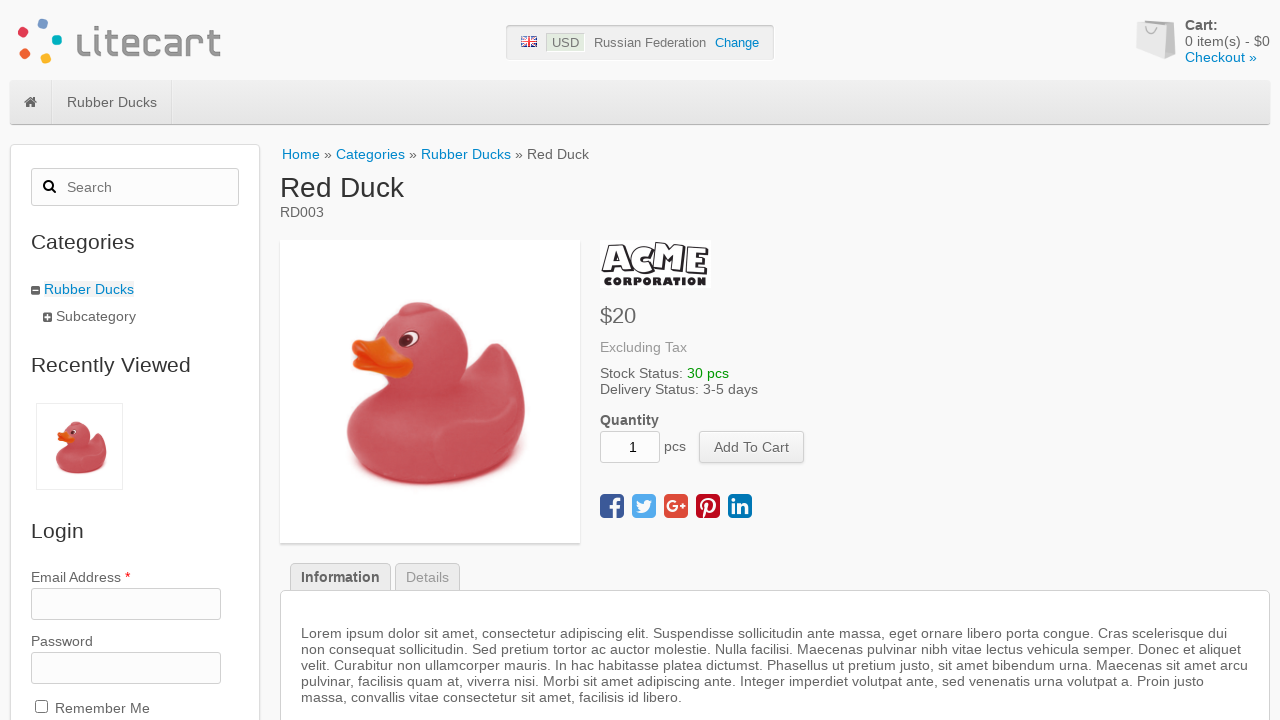

Product 1 details page loaded
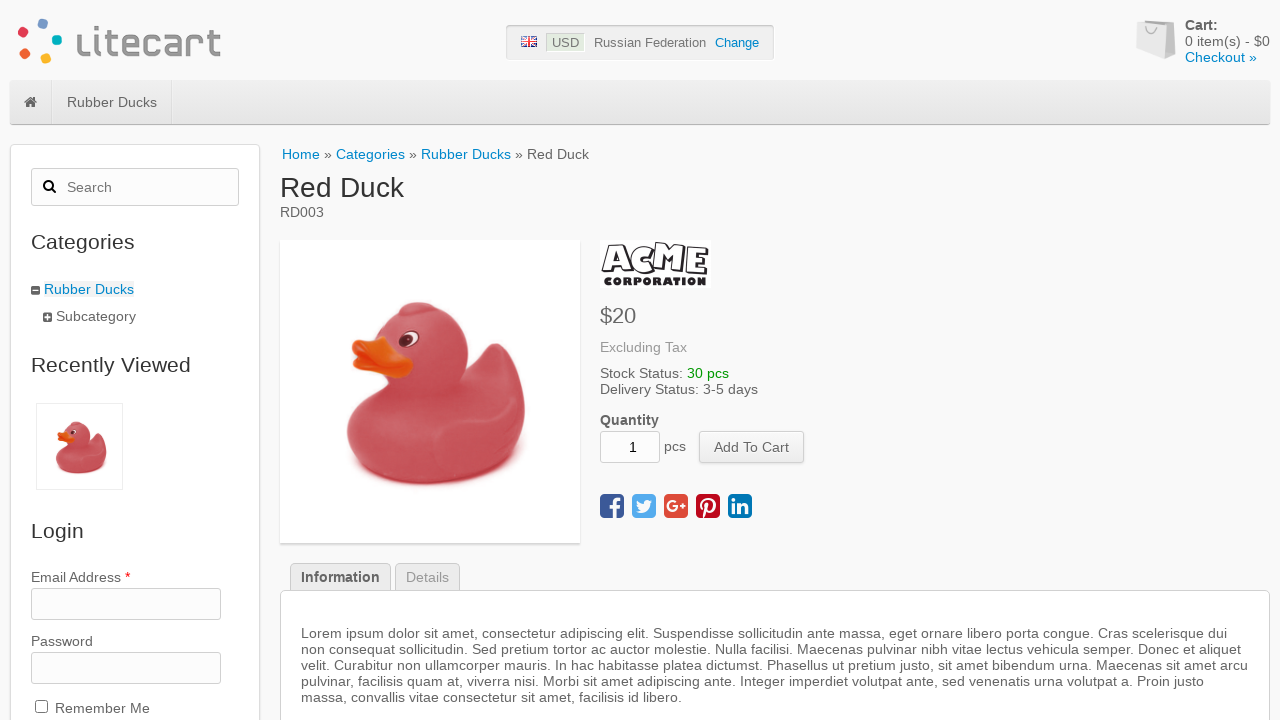

Added product 1 to cart at (752, 447) on .buy_now button[type='Submit'] >> nth=0
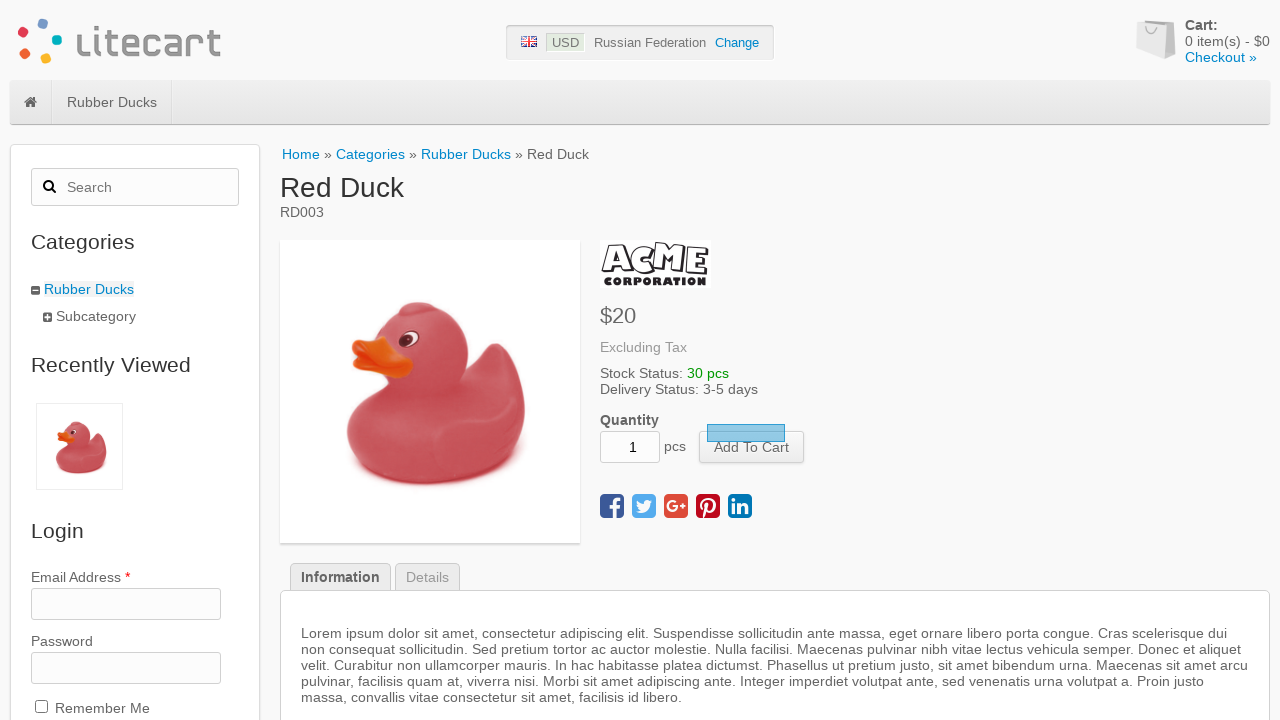

Cart animation completed for product 1
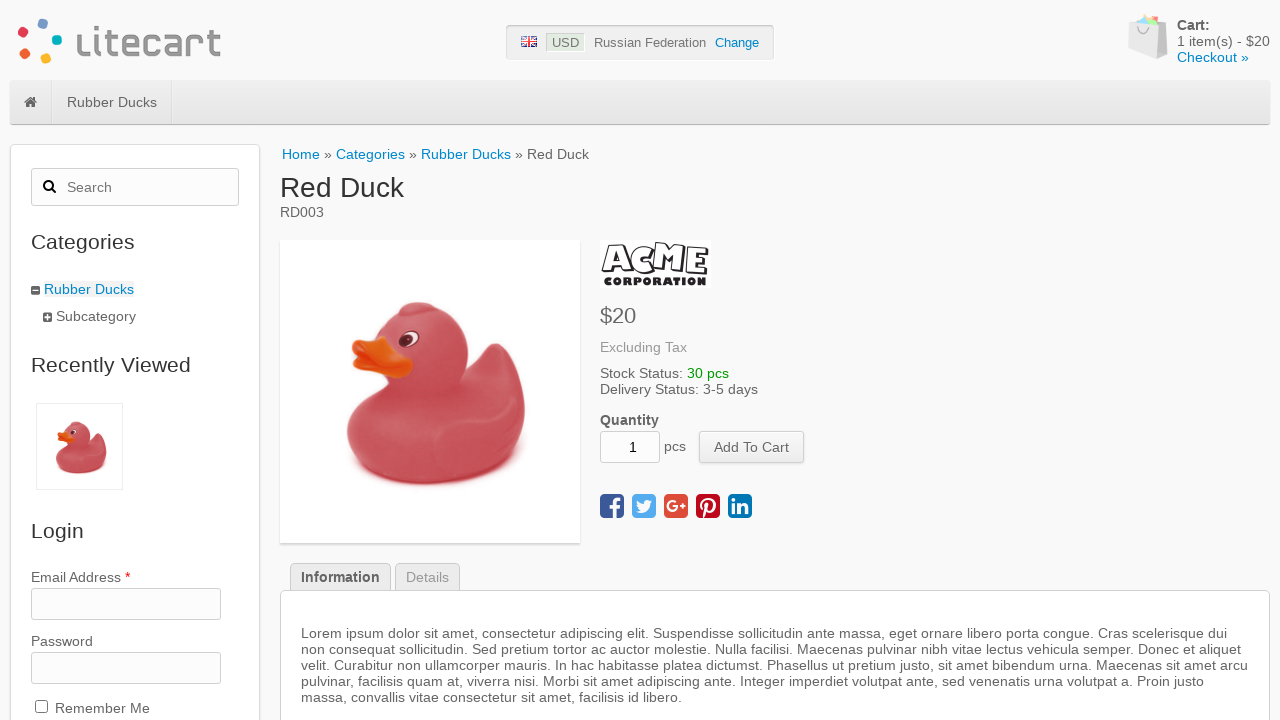

Clicked on product 2 at (379, 360) on .product >> nth=0
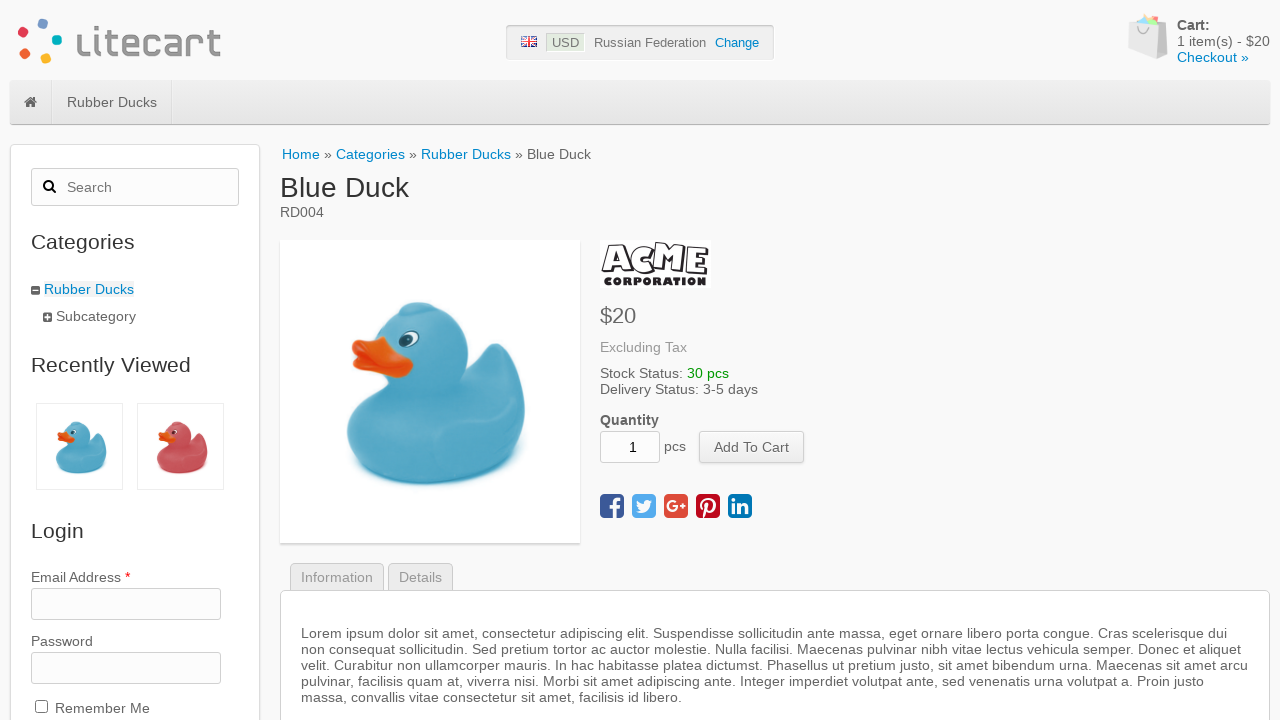

Product 2 details page loaded
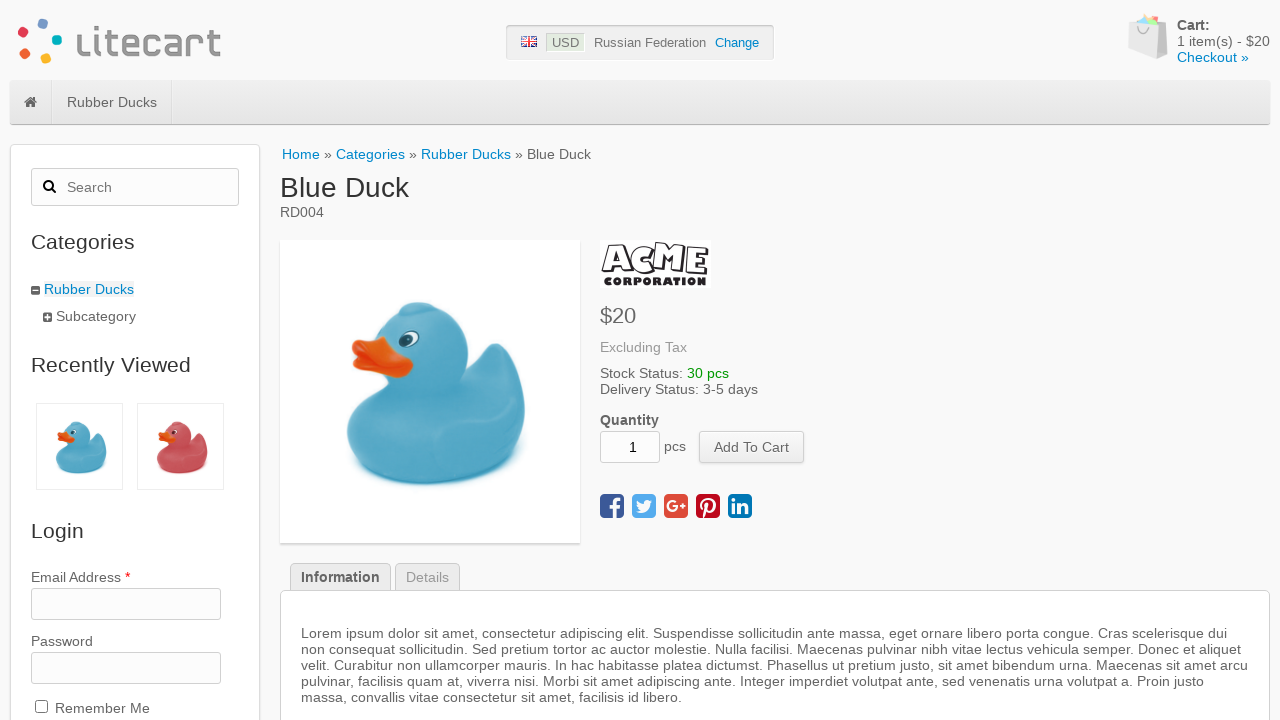

Added product 2 to cart at (752, 447) on .buy_now button[type='Submit'] >> nth=0
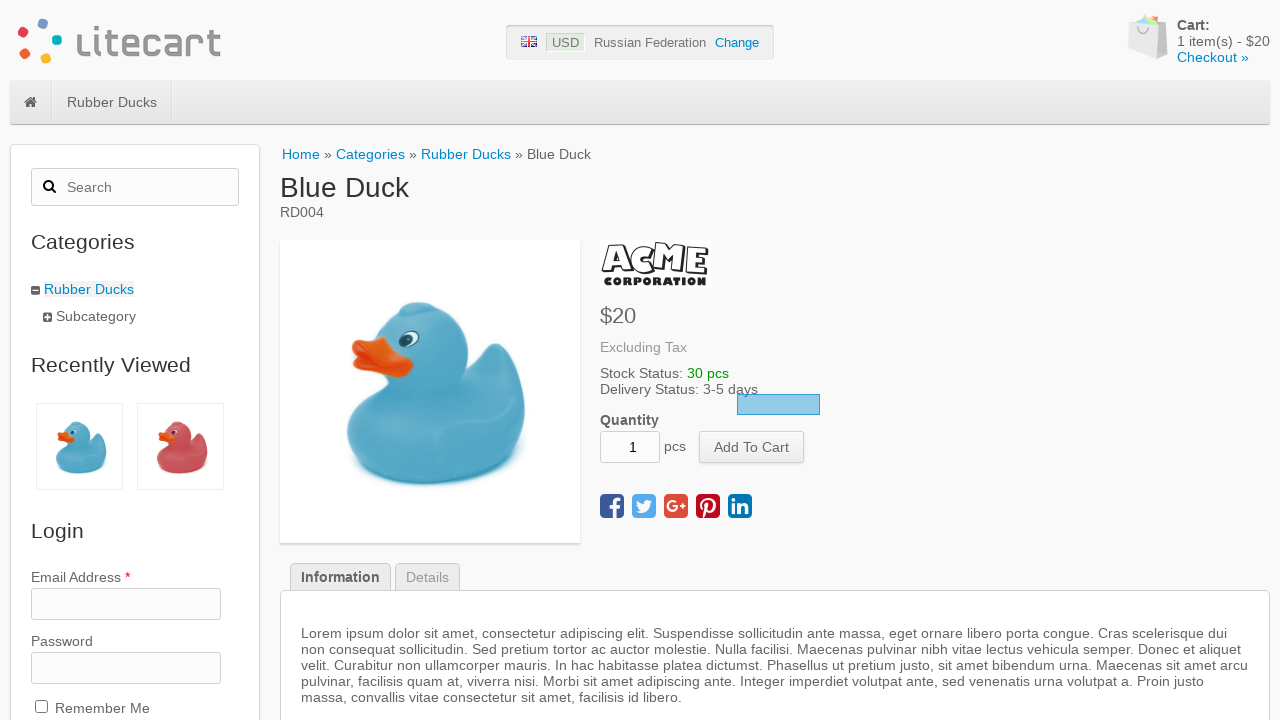

Cart animation completed for product 2
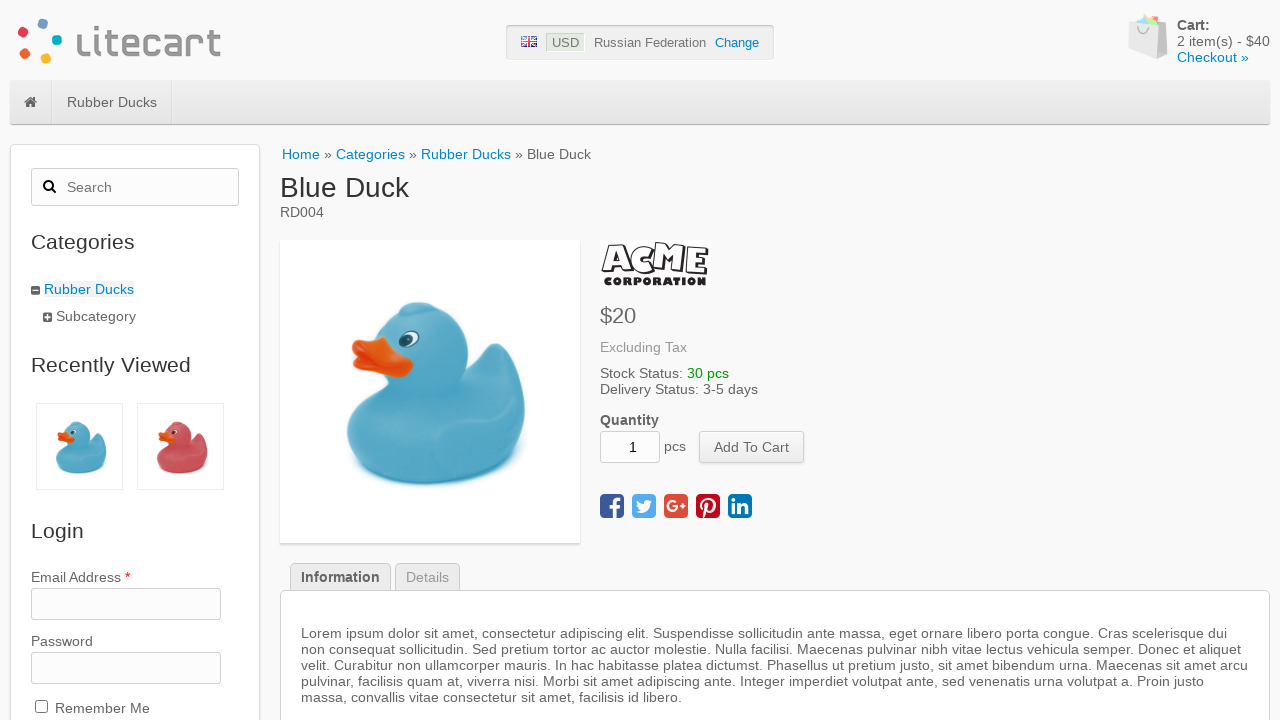

Clicked on product 3 at (379, 360) on .product >> nth=0
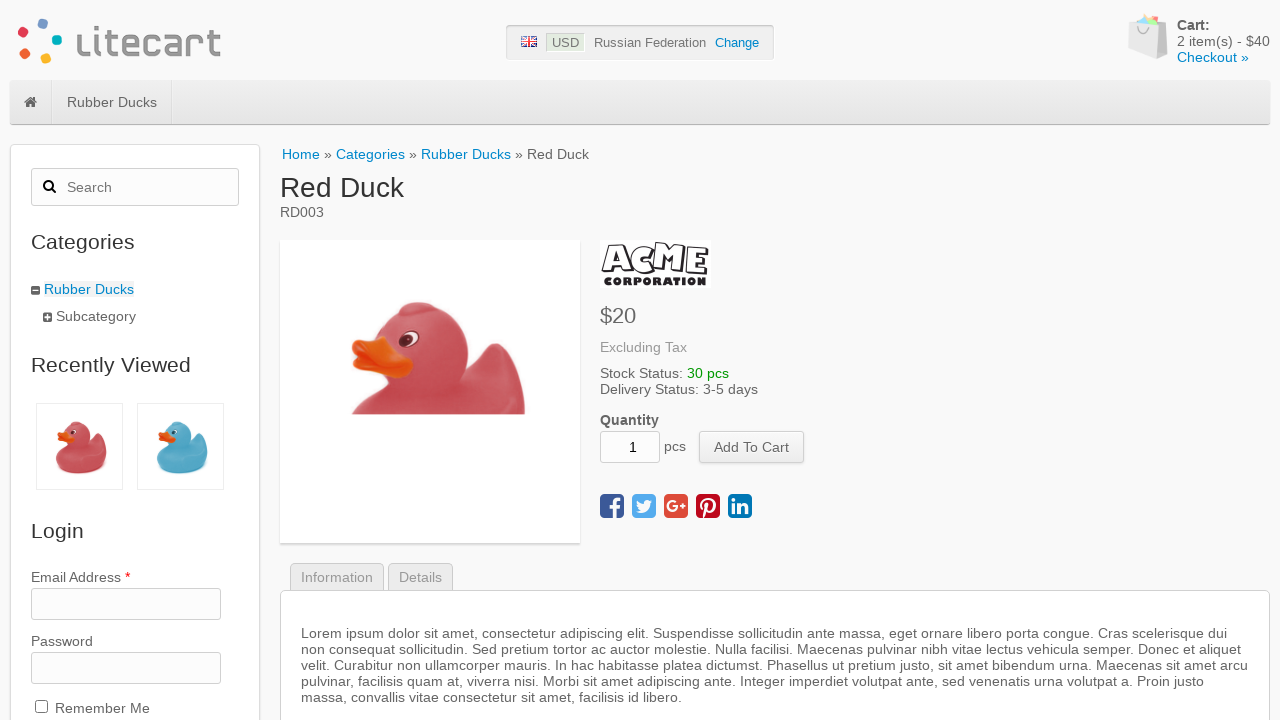

Product 3 details page loaded
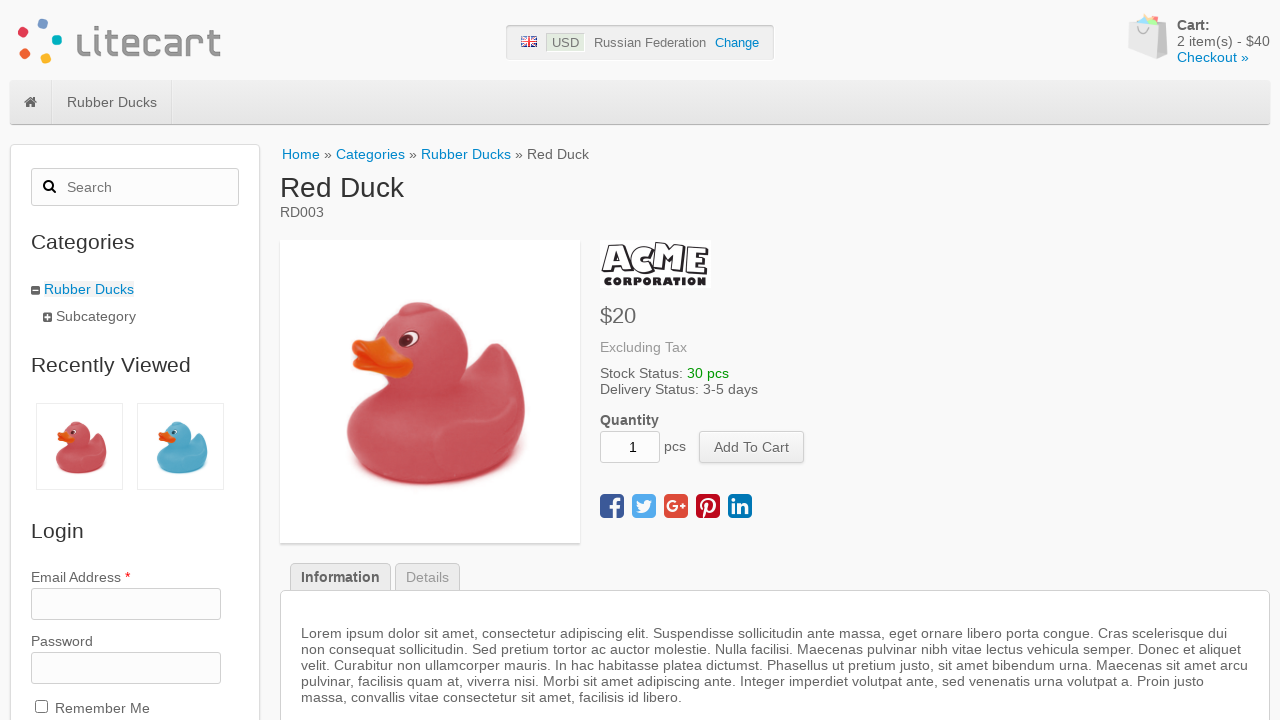

Added product 3 to cart at (752, 447) on .buy_now button[type='Submit'] >> nth=0
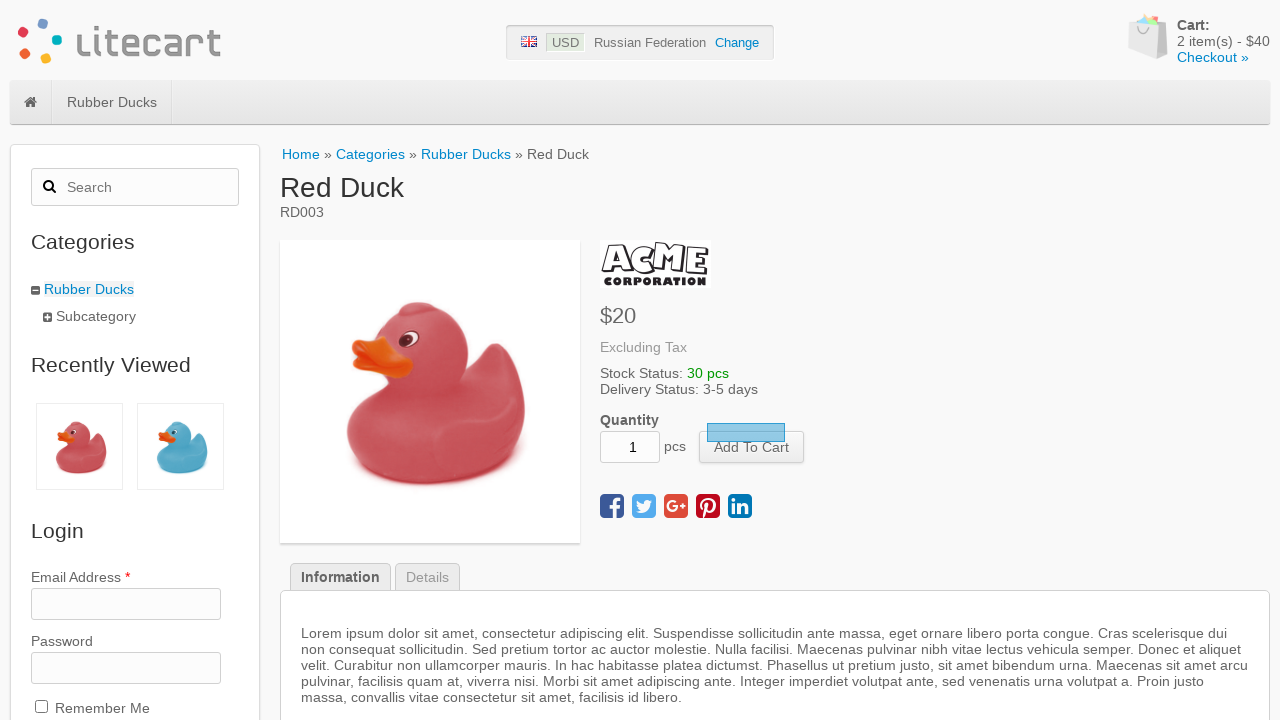

Cart animation completed for product 3
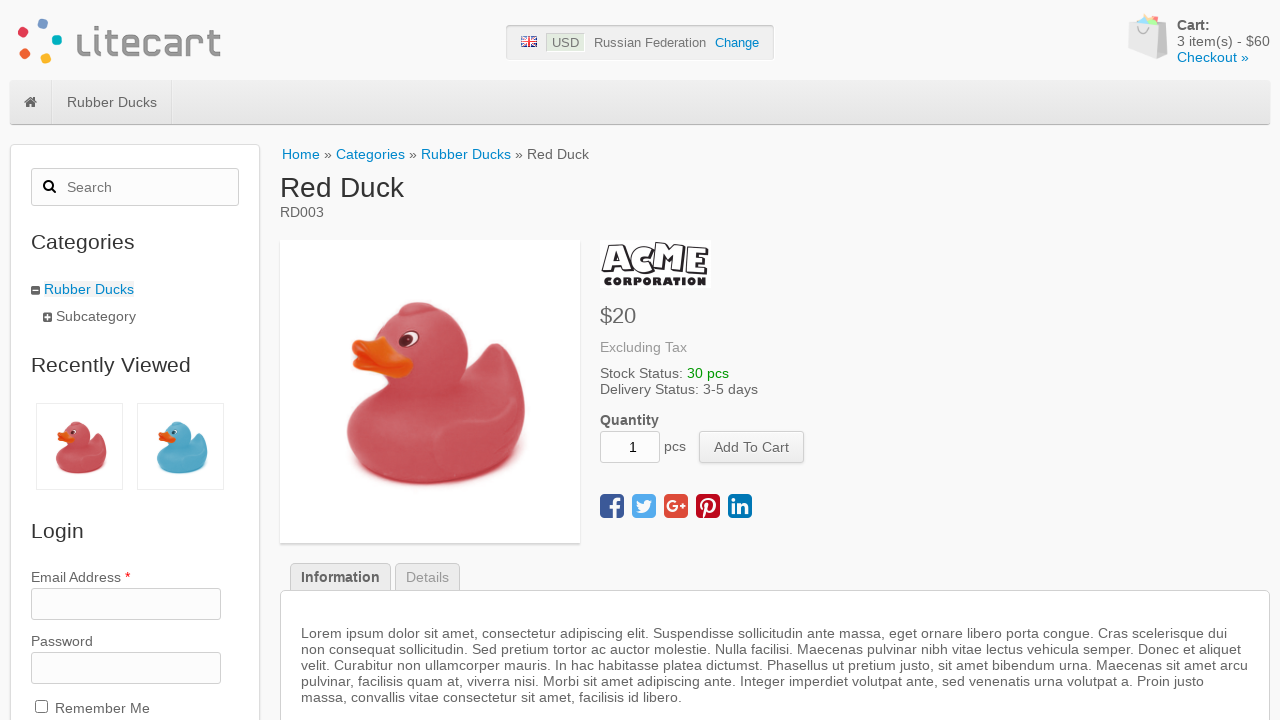

Clicked checkout button to proceed to checkout page at (1213, 57) on text='Checkout »'
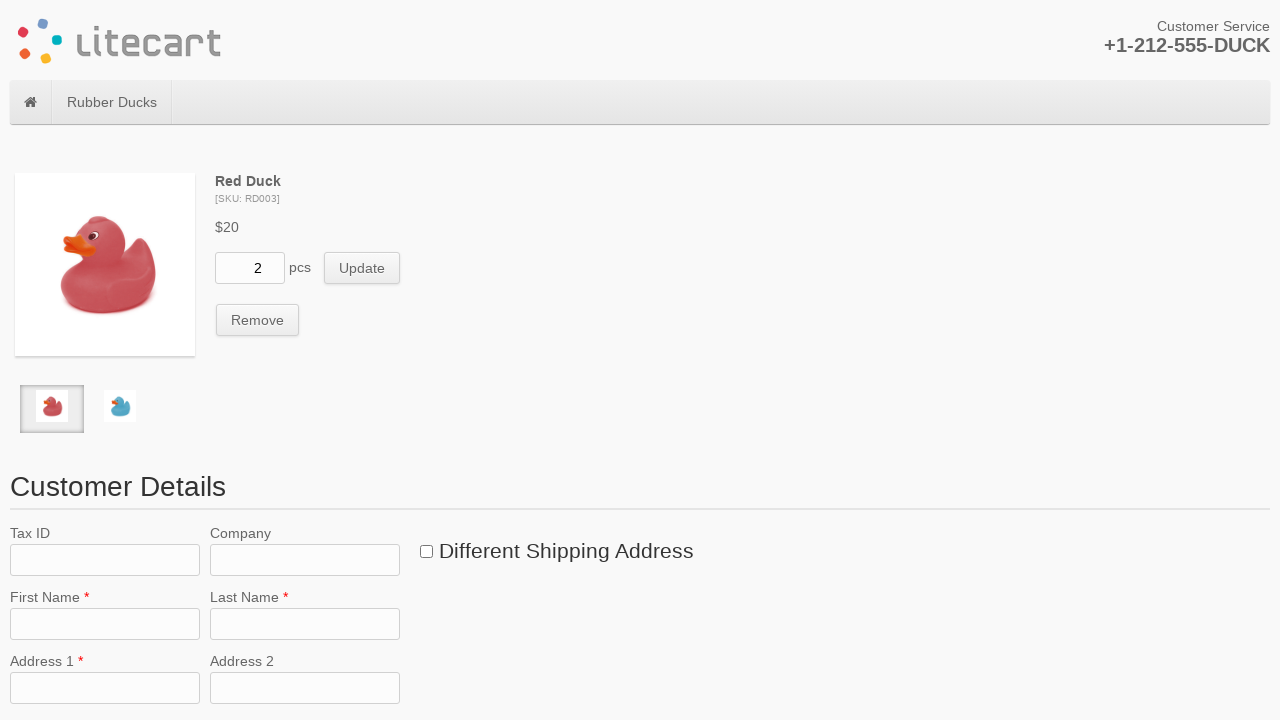

Checkout page loaded successfully
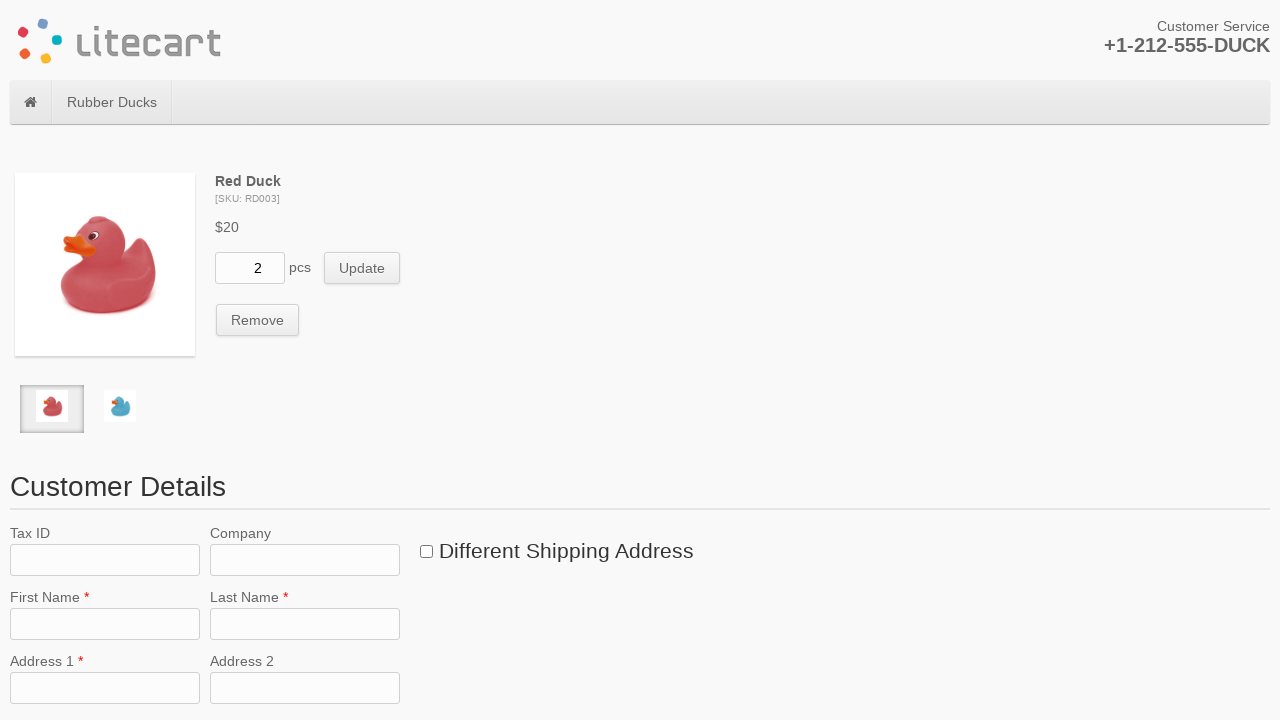

Found 2 items in cart to remove
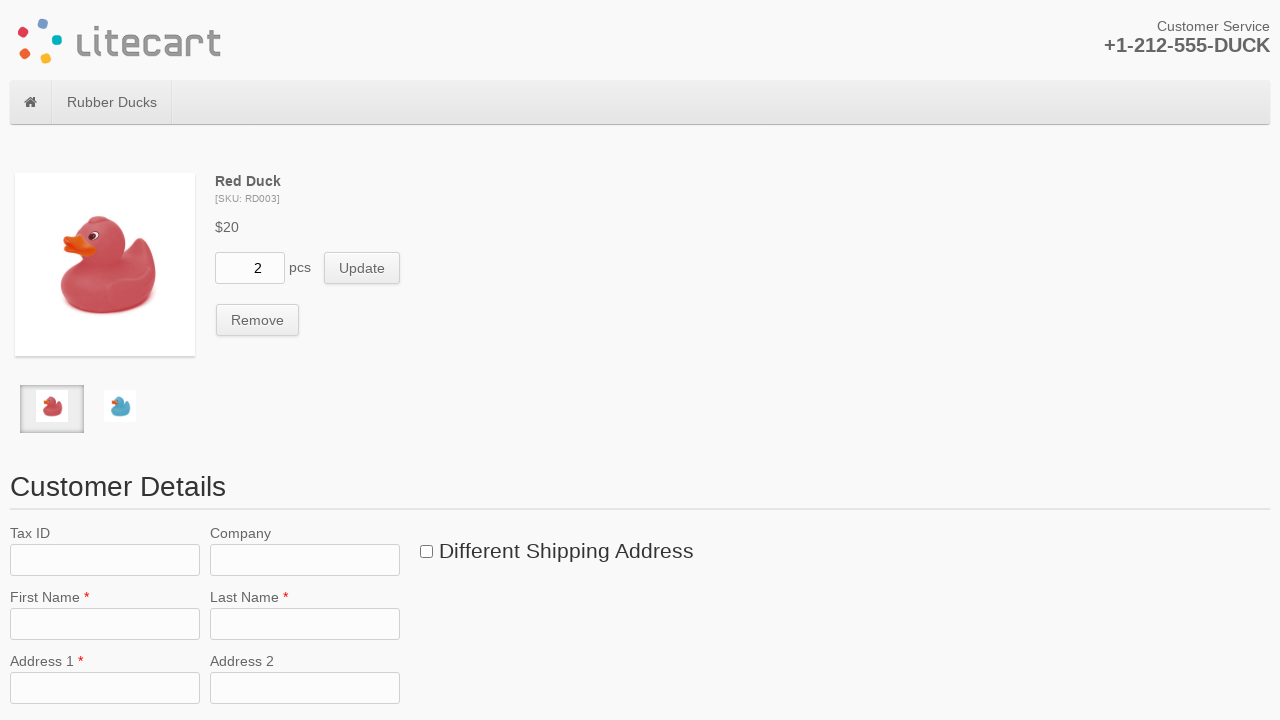

Removed item 1 from cart at (258, 320) on button[value='Remove'] >> nth=0
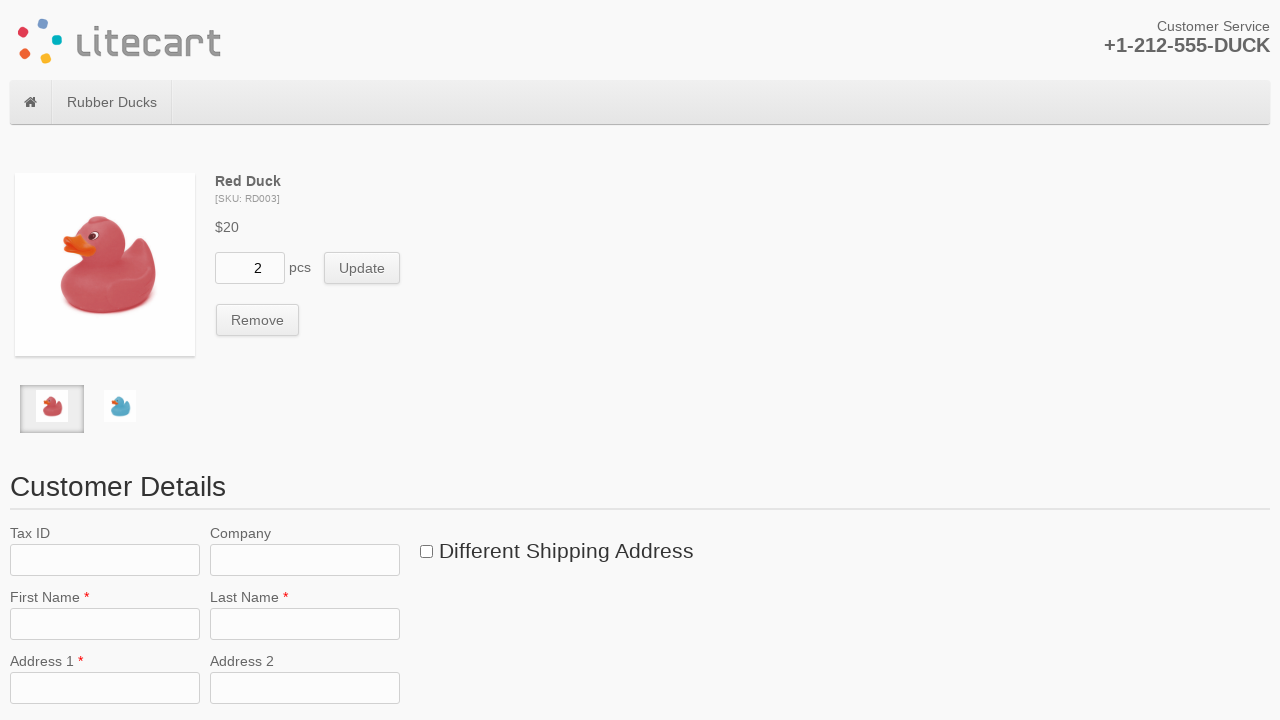

Cart updated after removing item 1
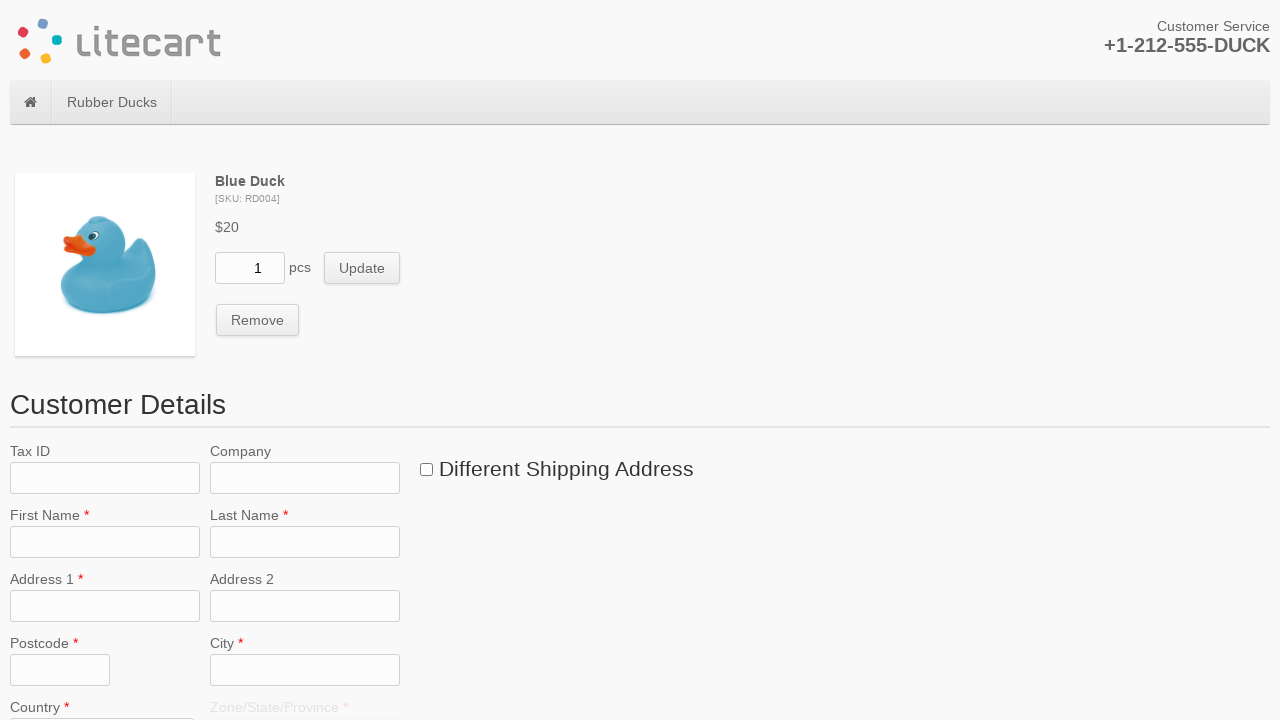

Removed item 2 from cart at (258, 320) on button[value='Remove'] >> nth=0
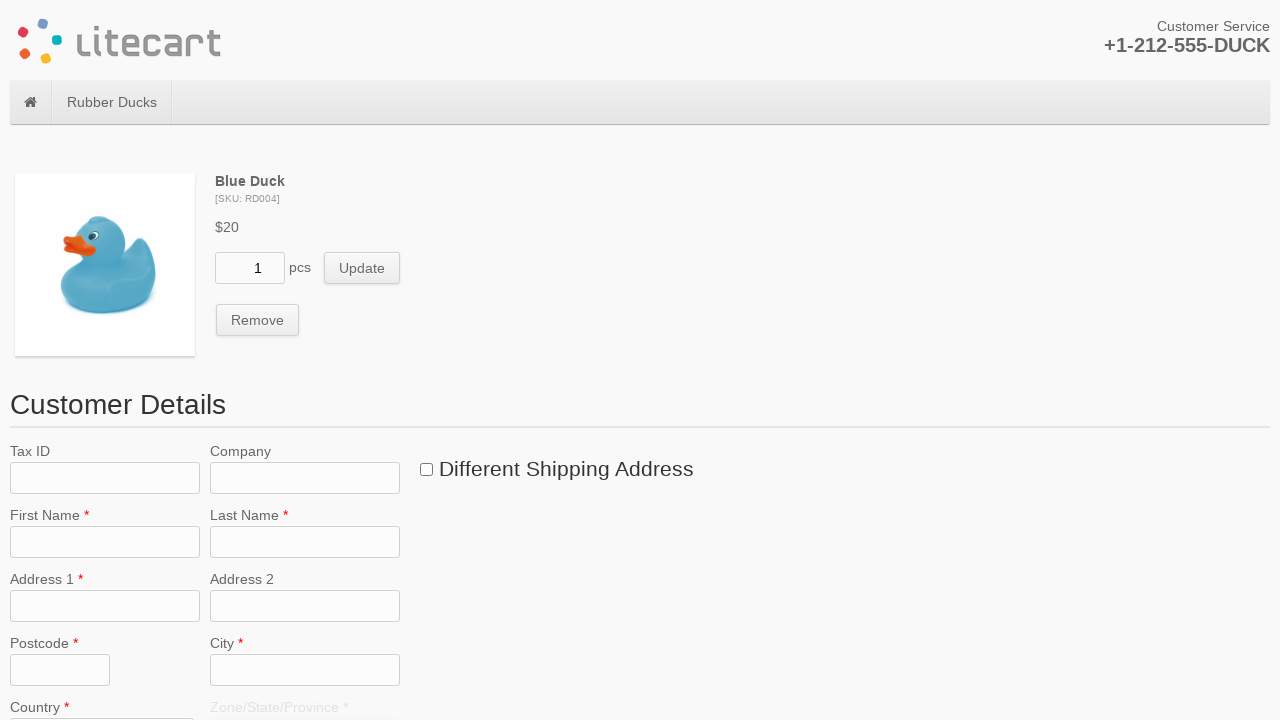

Cart updated after removing item 2
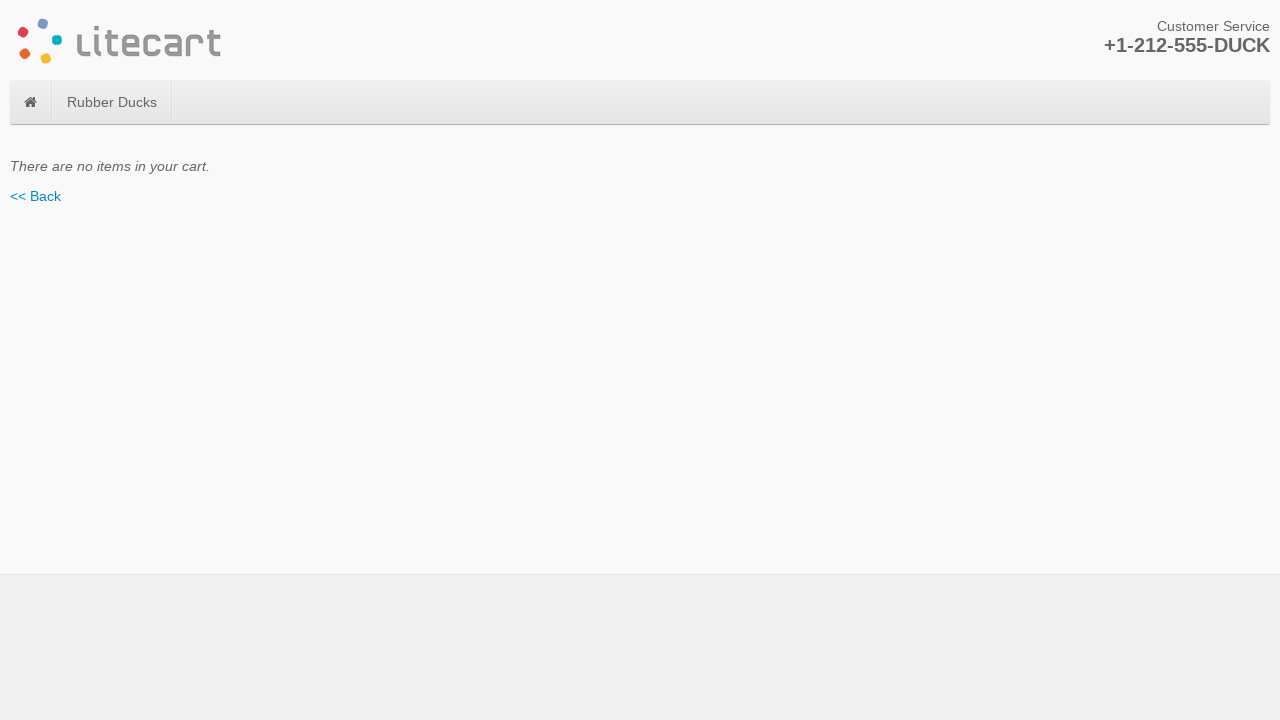

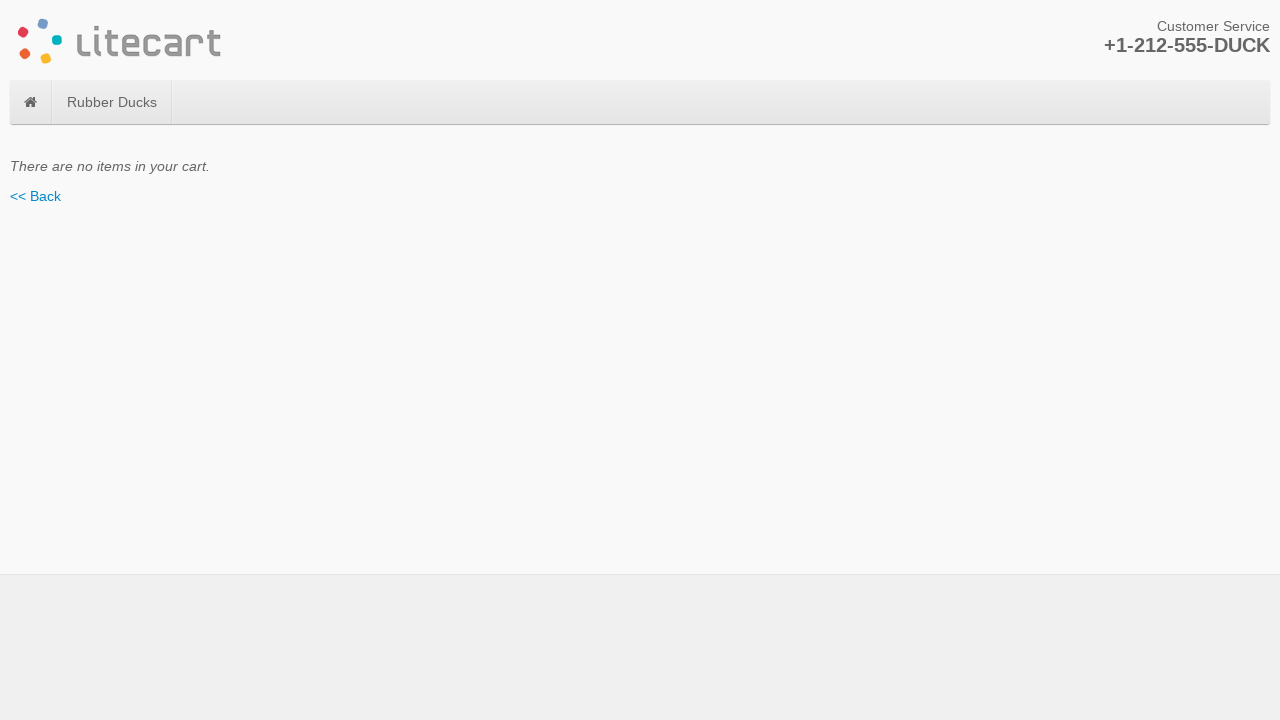